Tests finding and clicking links using full link text and partial link text locators on a page, clicking on "Elemental Selenium" link twice using different locator strategies.

Starting URL: https://the-internet.herokuapp.com/login

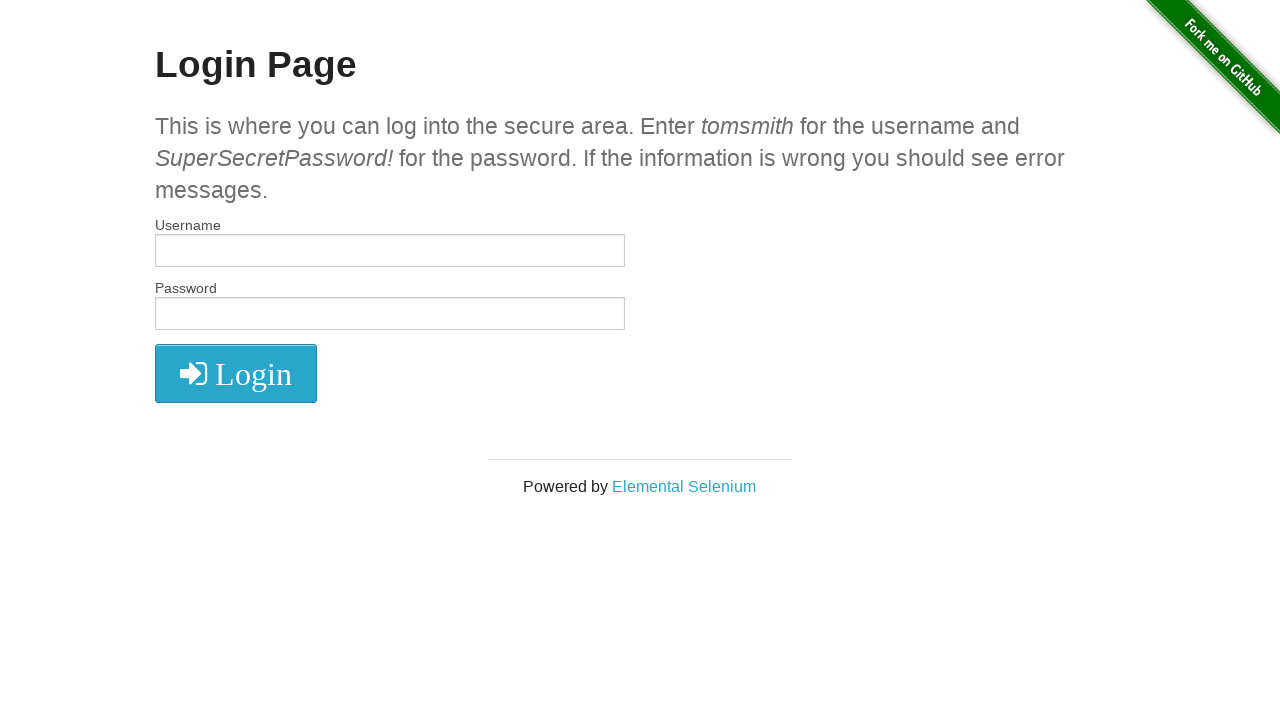

Clicked 'Elemental Selenium' link using full link text locator at (684, 486) on text=Elemental Selenium
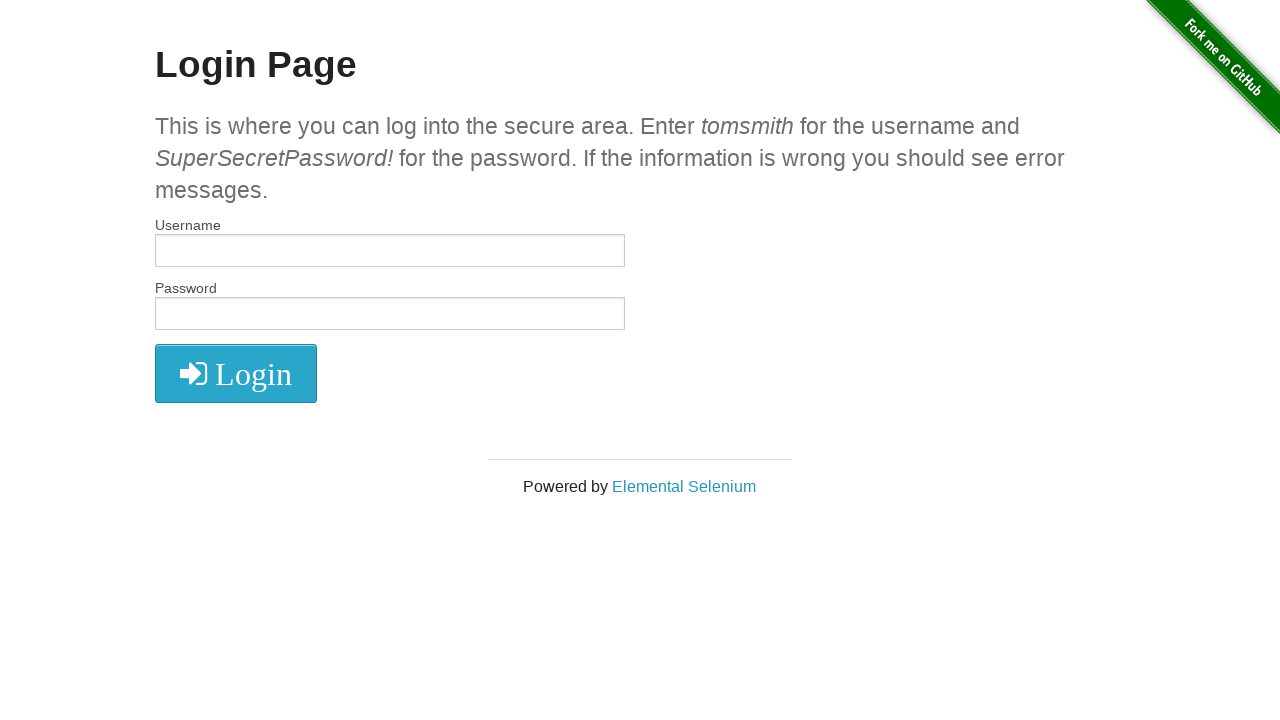

Navigated back to login page
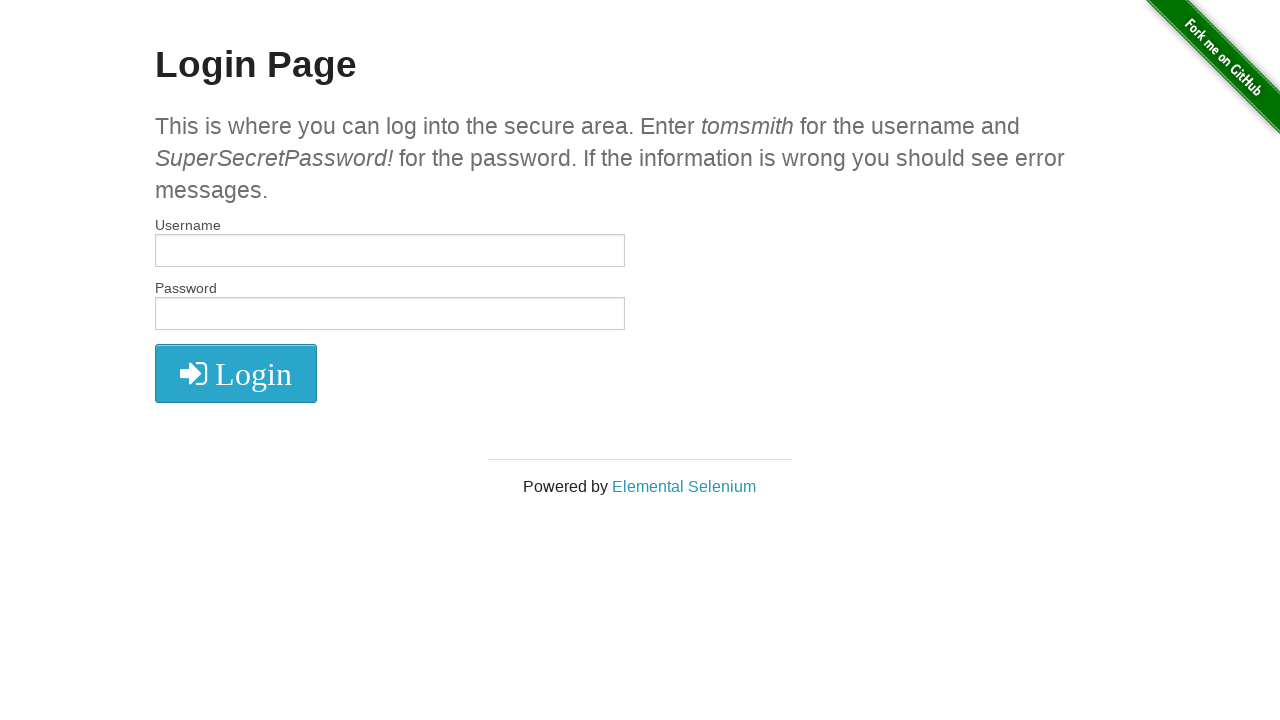

Waited 300ms for page to load
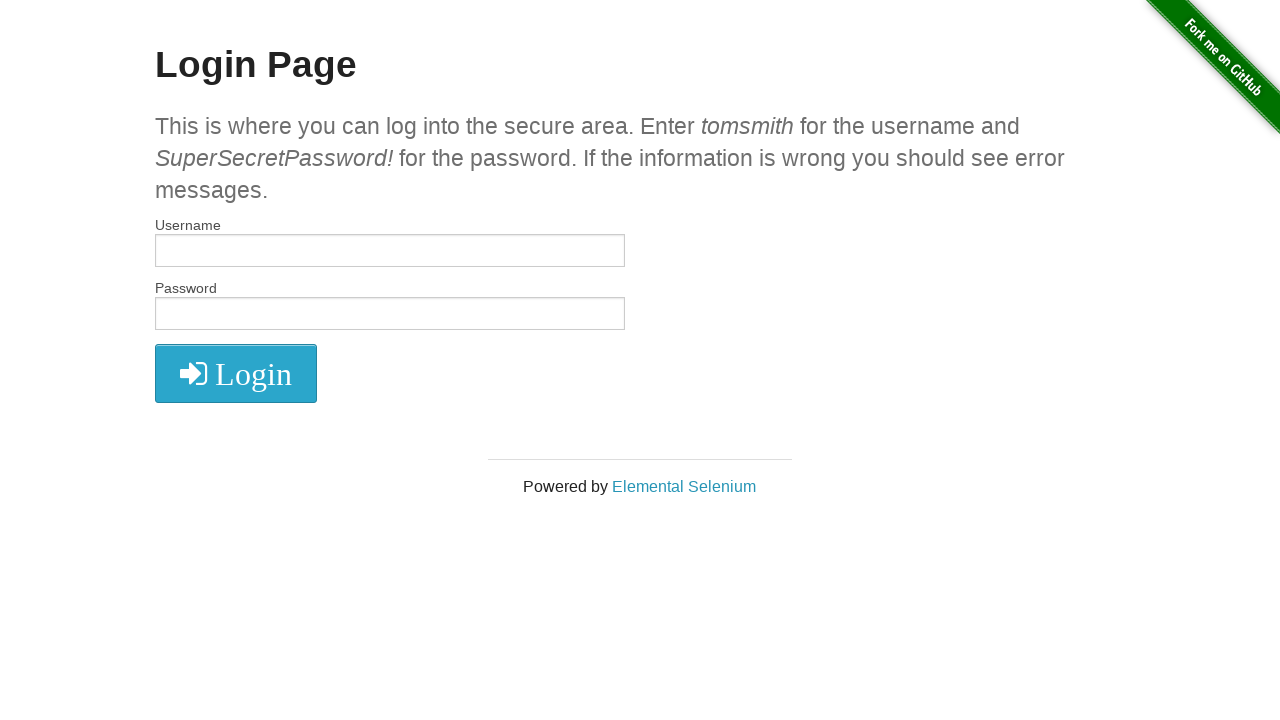

Clicked 'Elemental' link using partial link text locator at (684, 486) on text=Elemental
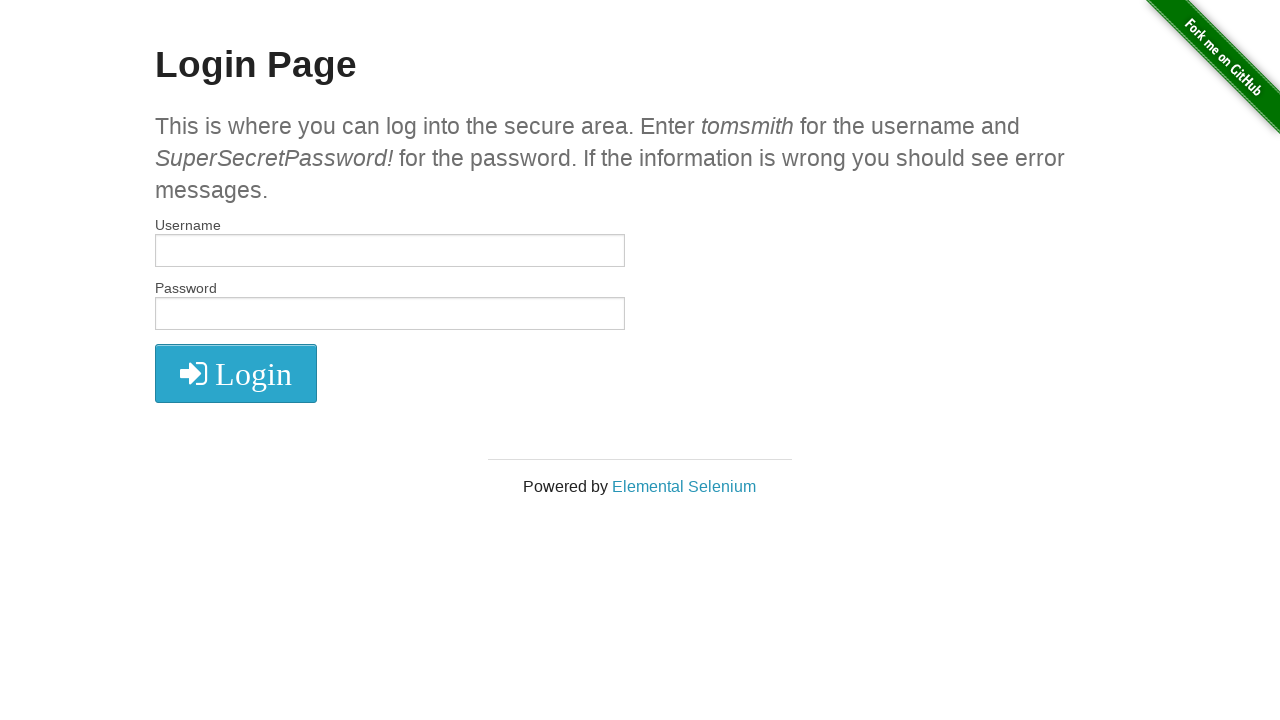

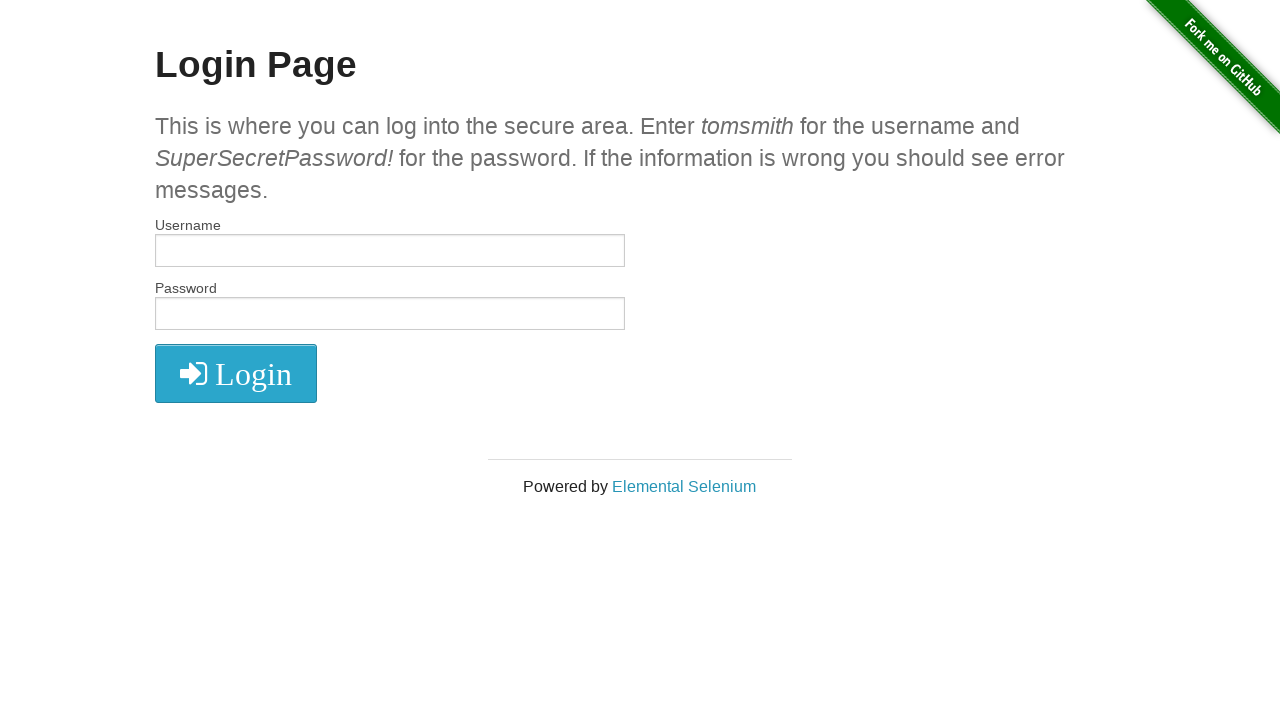